Waits for a specific price to appear, clicks a button, then solves a mathematical puzzle by calculating and submitting the answer

Starting URL: http://suninjuly.github.io/explicit_wait2.html

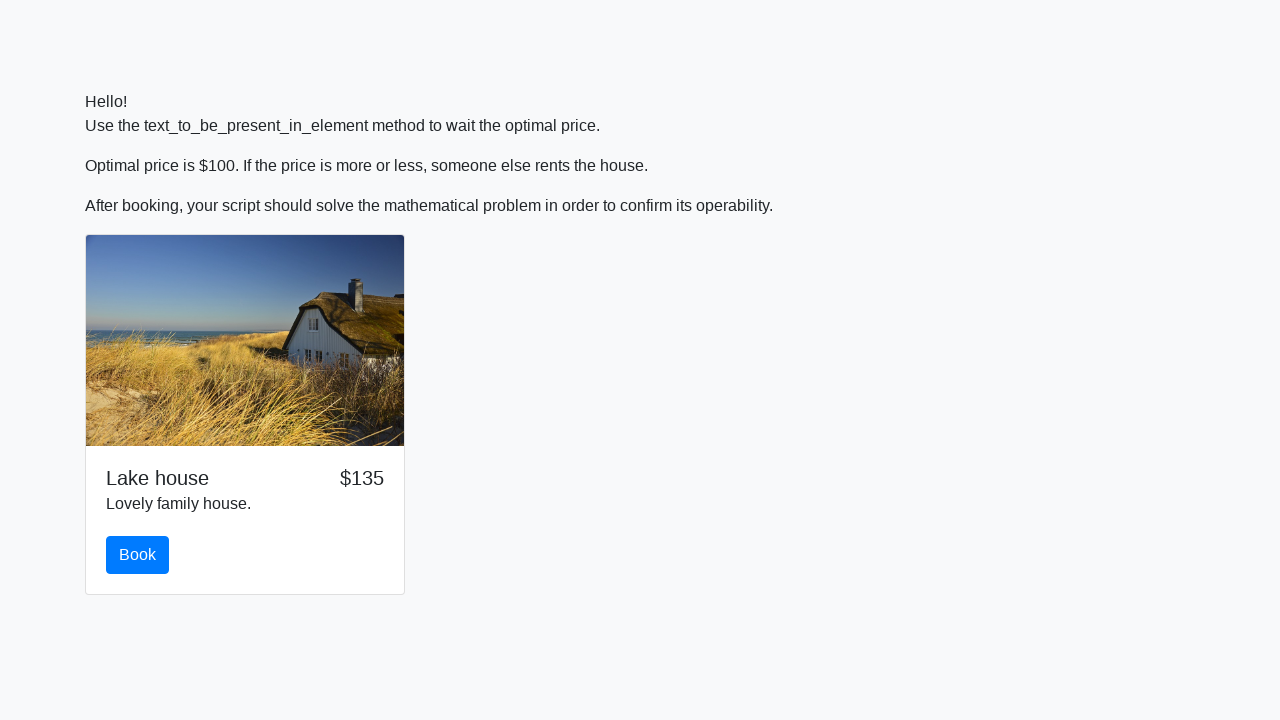

Waited for price to reach $100
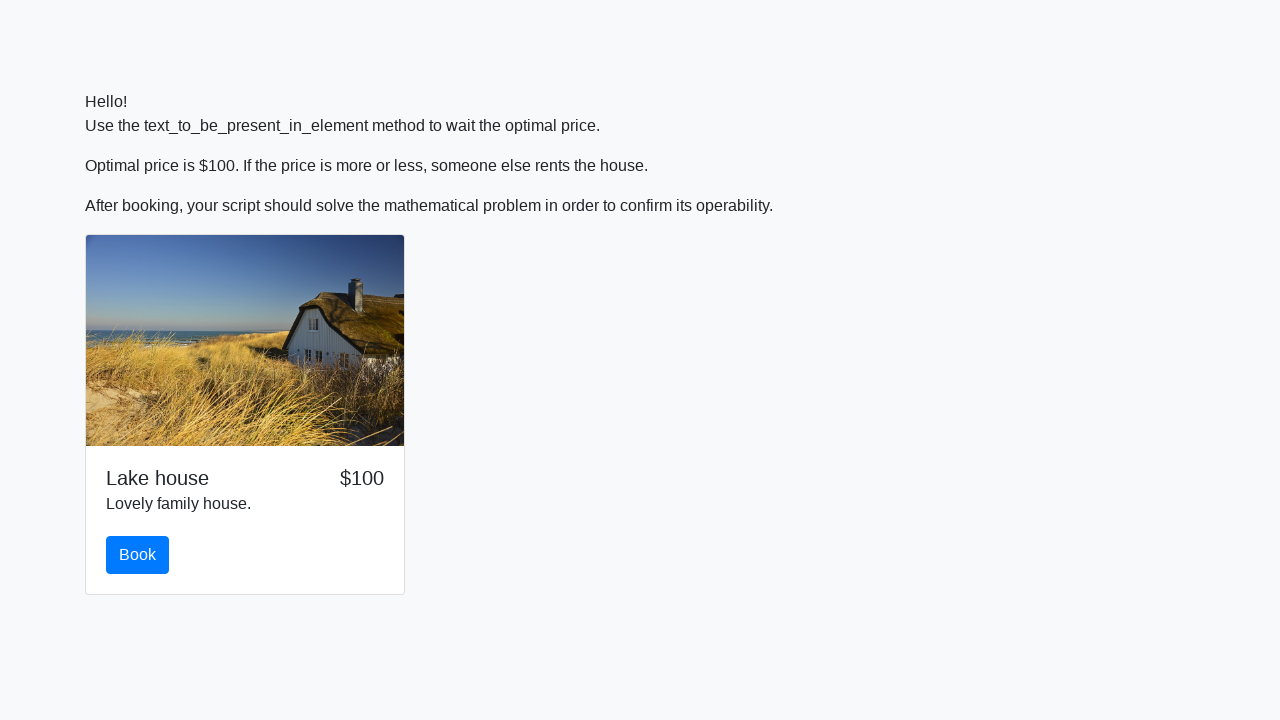

Clicked the book button at (138, 555) on button
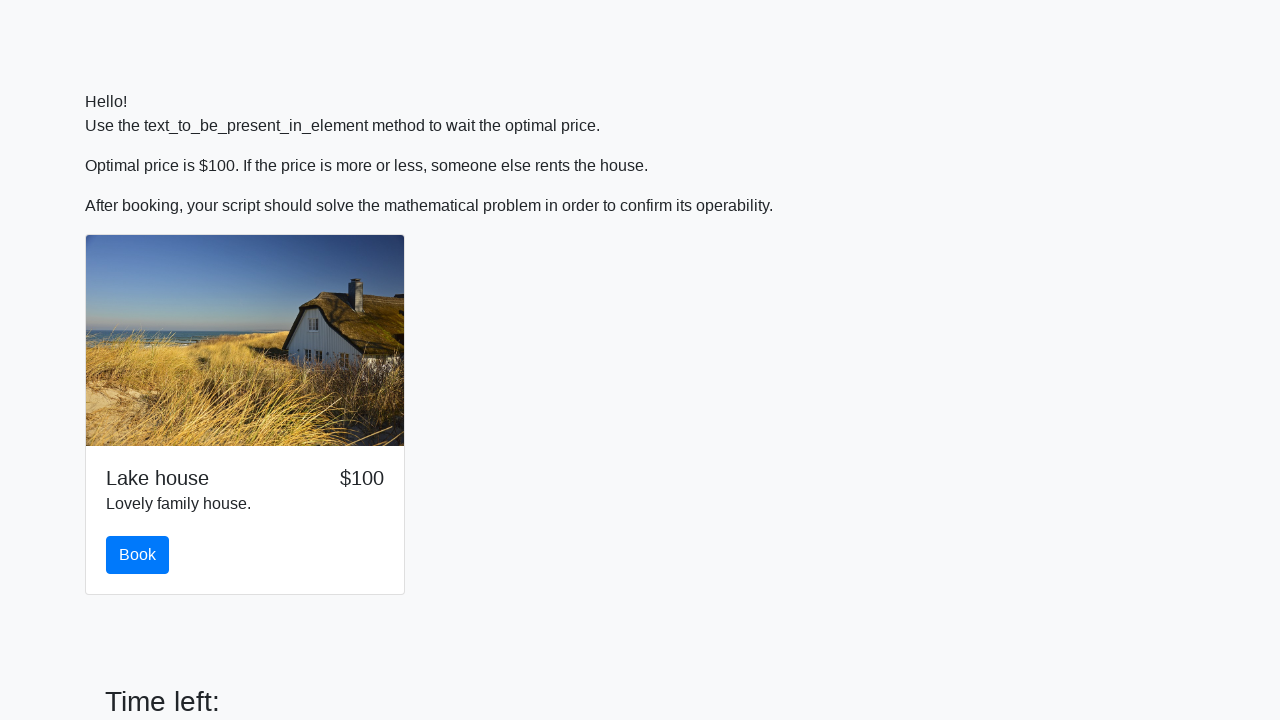

Retrieved number from page: 713
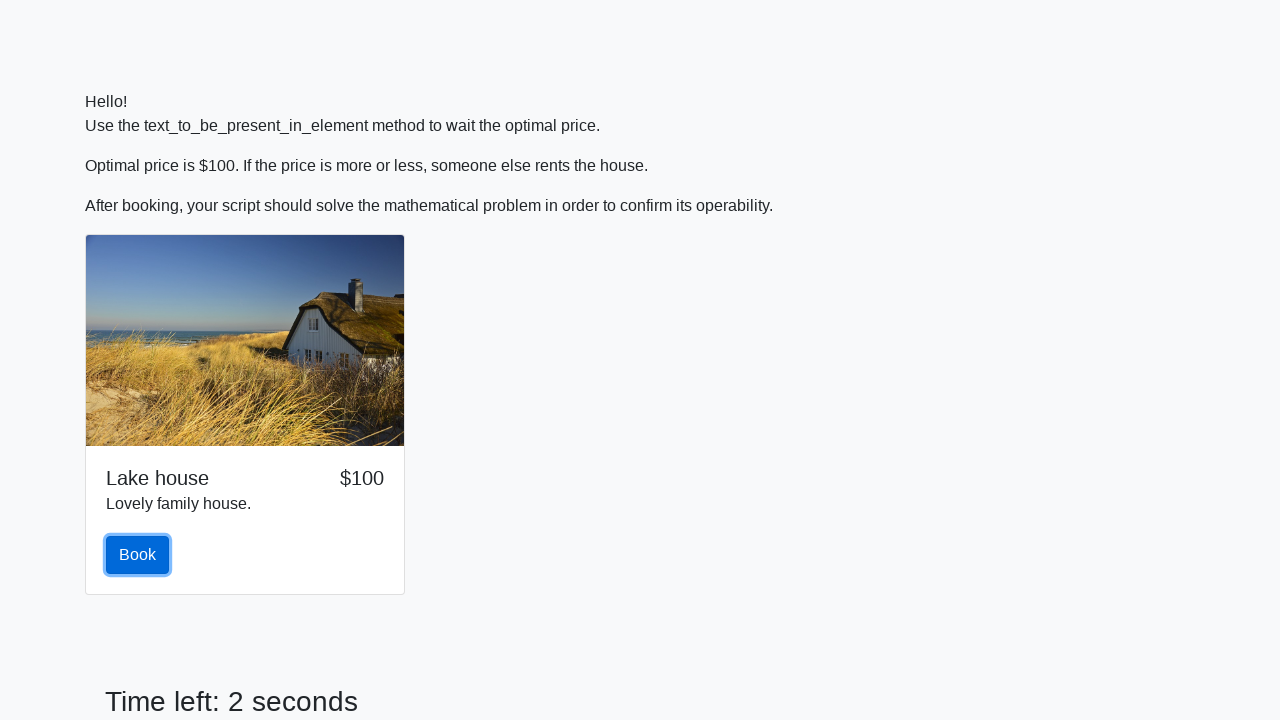

Calculated mathematical answer: 0.5263389883917794
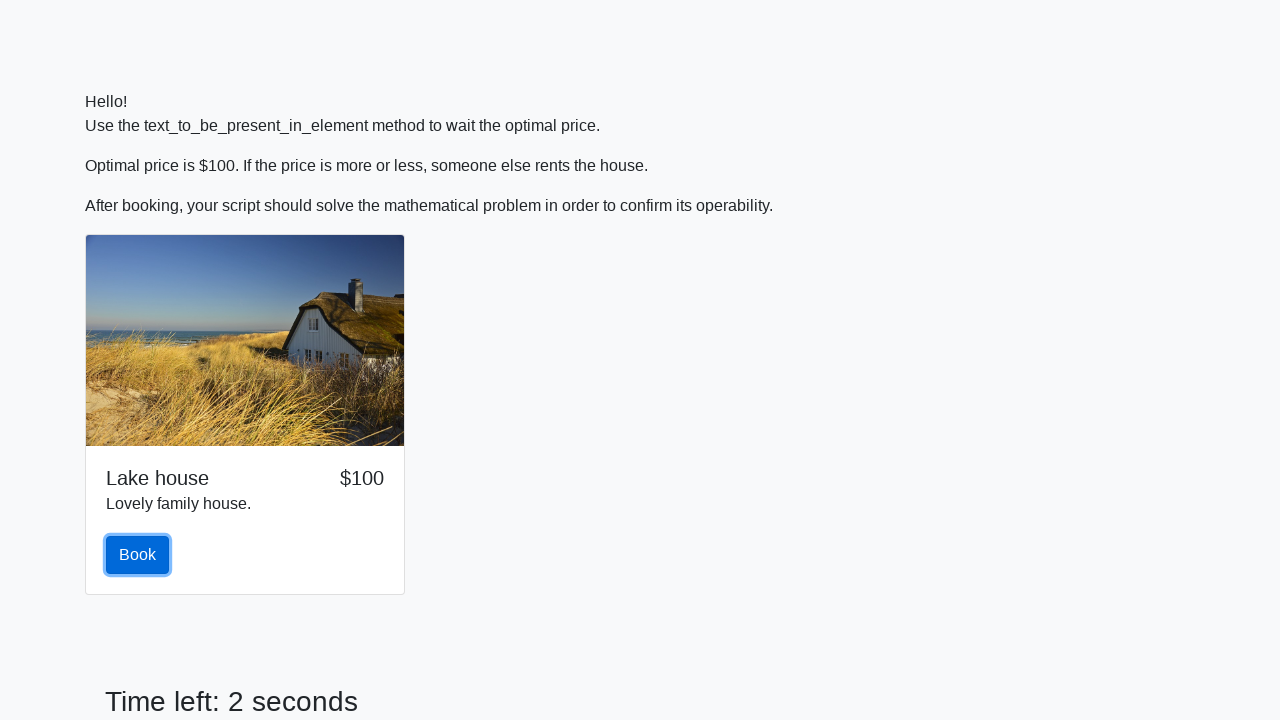

Filled answer field with calculated value on #answer
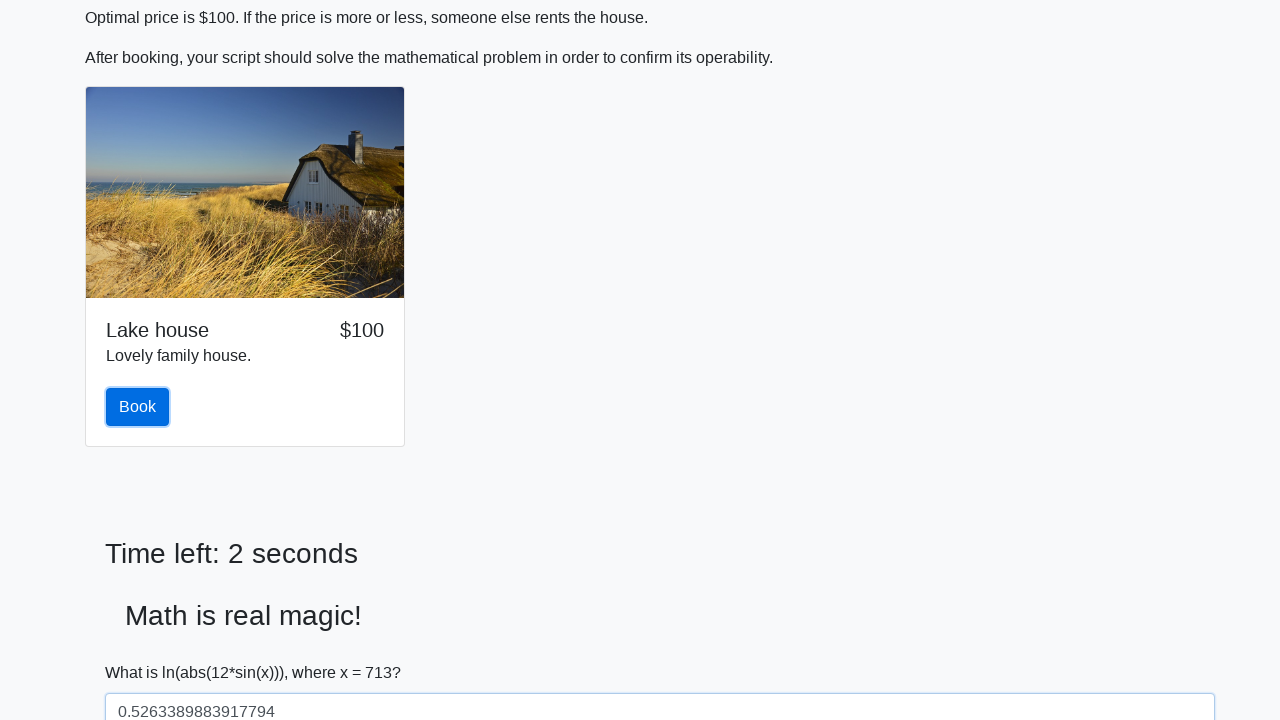

Clicked solve button to submit the answer at (143, 651) on #solve
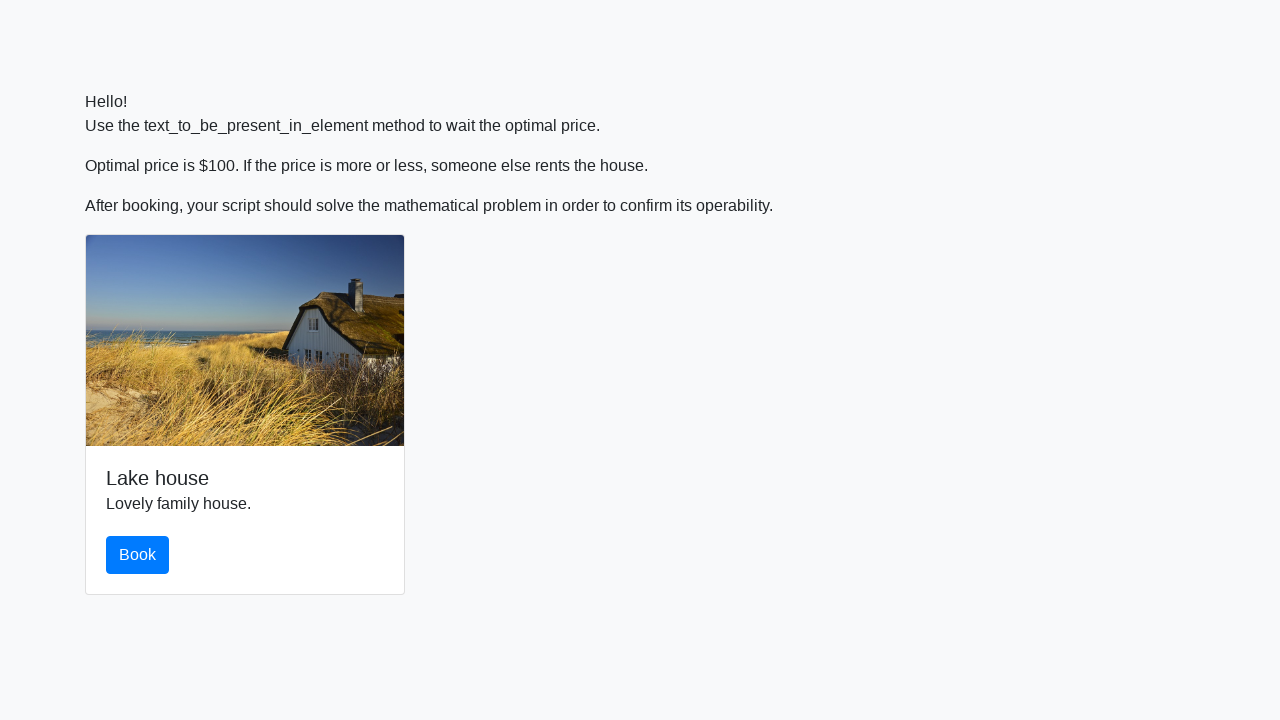

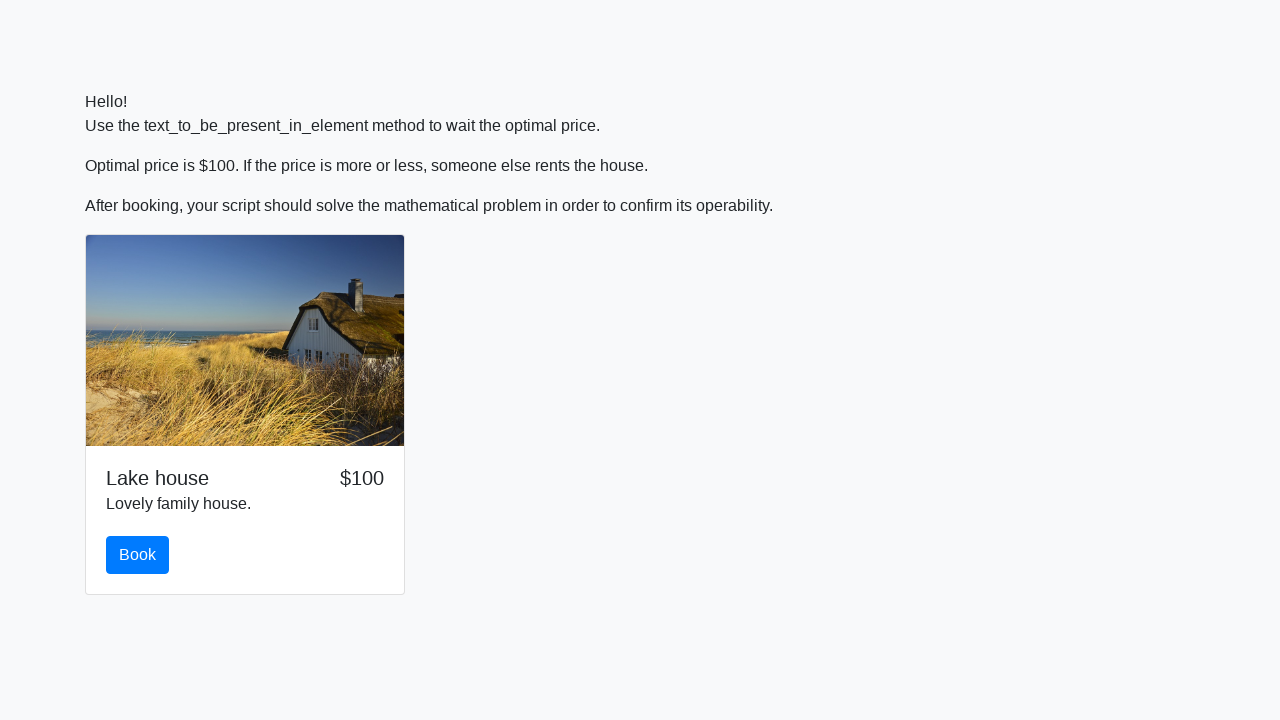